Tests clicking a button with dynamic ID using various click methods including single click, double click, right click, shift+click, and hover

Starting URL: https://thefreerangetester.github.io/sandbox-automation-testing/

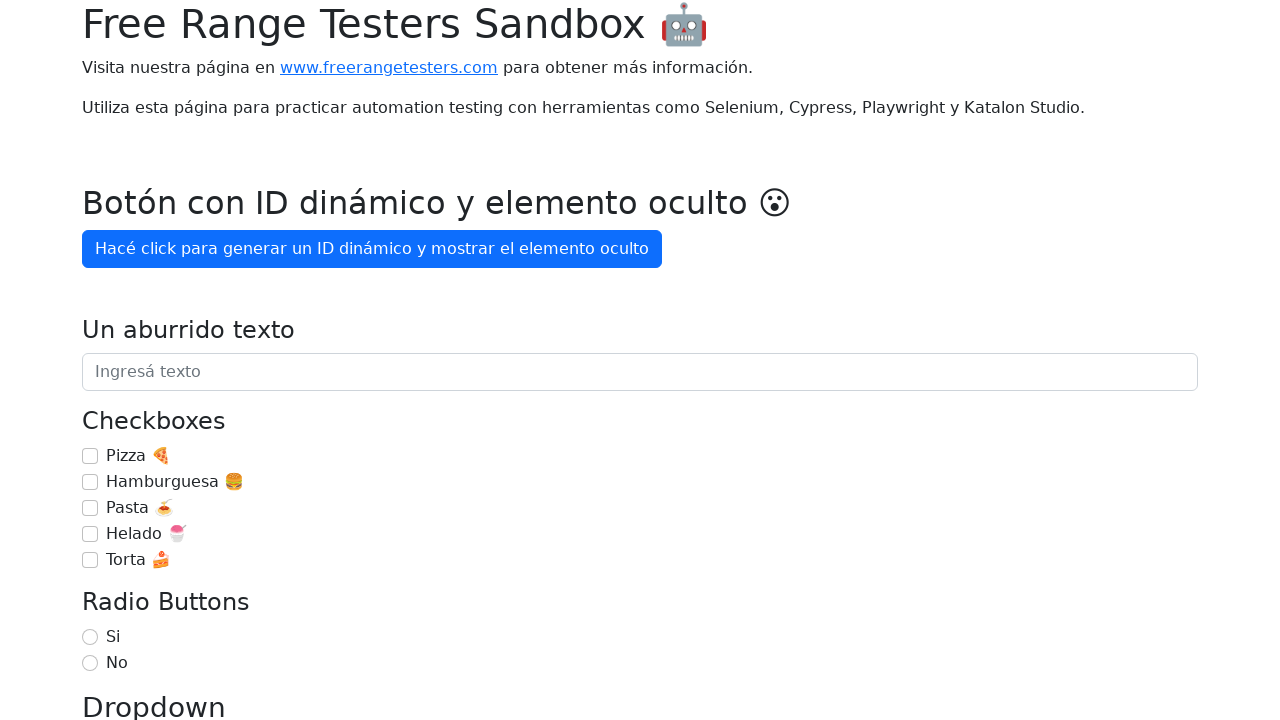

Navigated to sandbox automation testing website
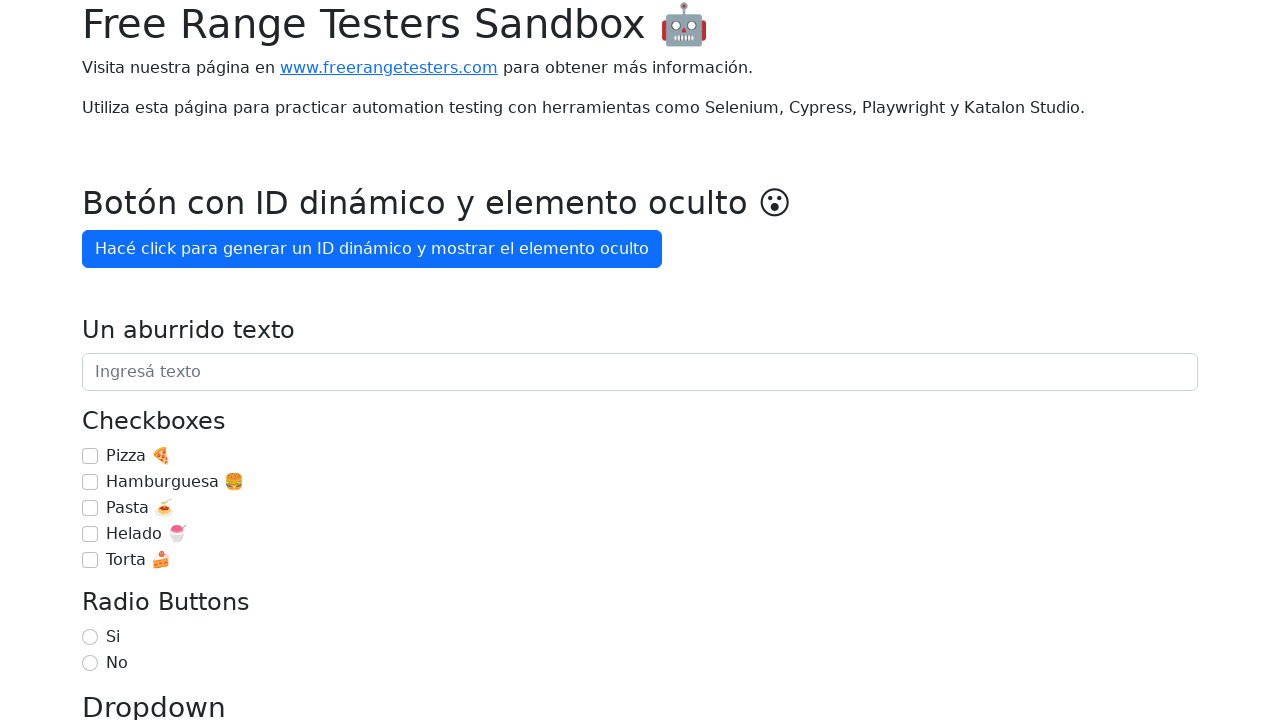

Located button with dynamic ID
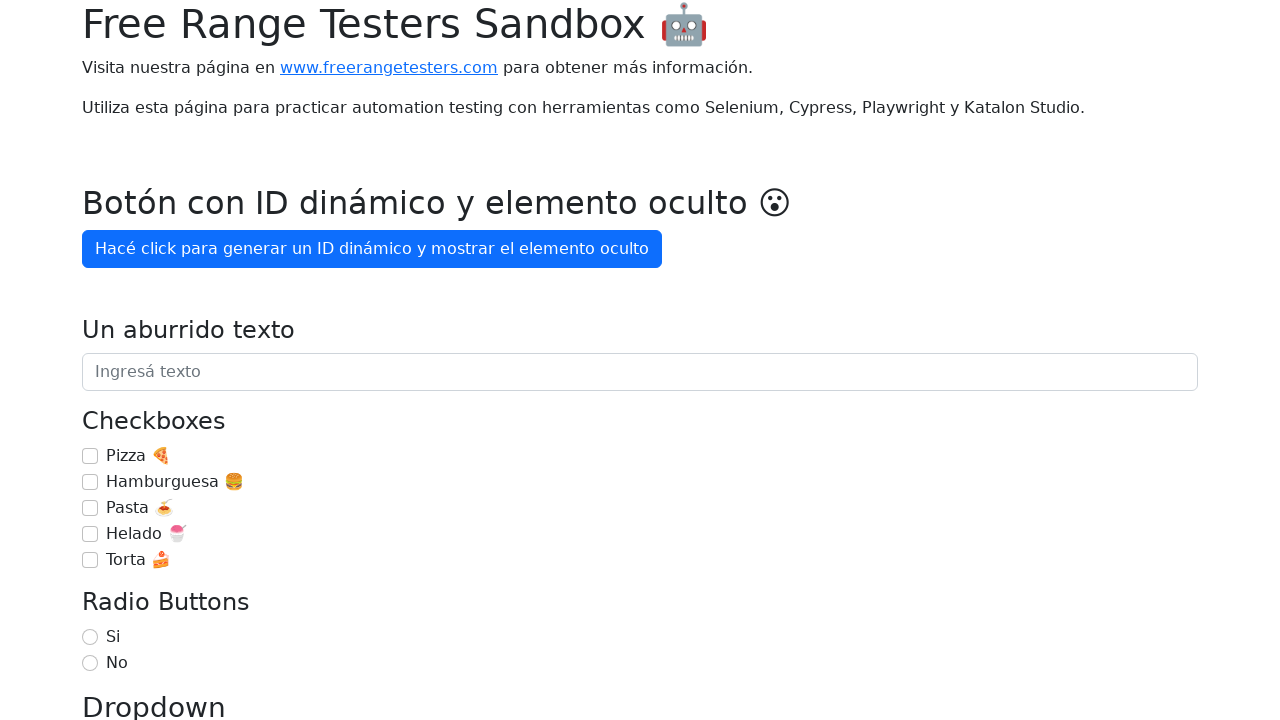

Performed single click with force=True on dynamic ID button at (372, 249) on internal:role=button[name="Hacé click para generar un ID dinámico y mostrar el e
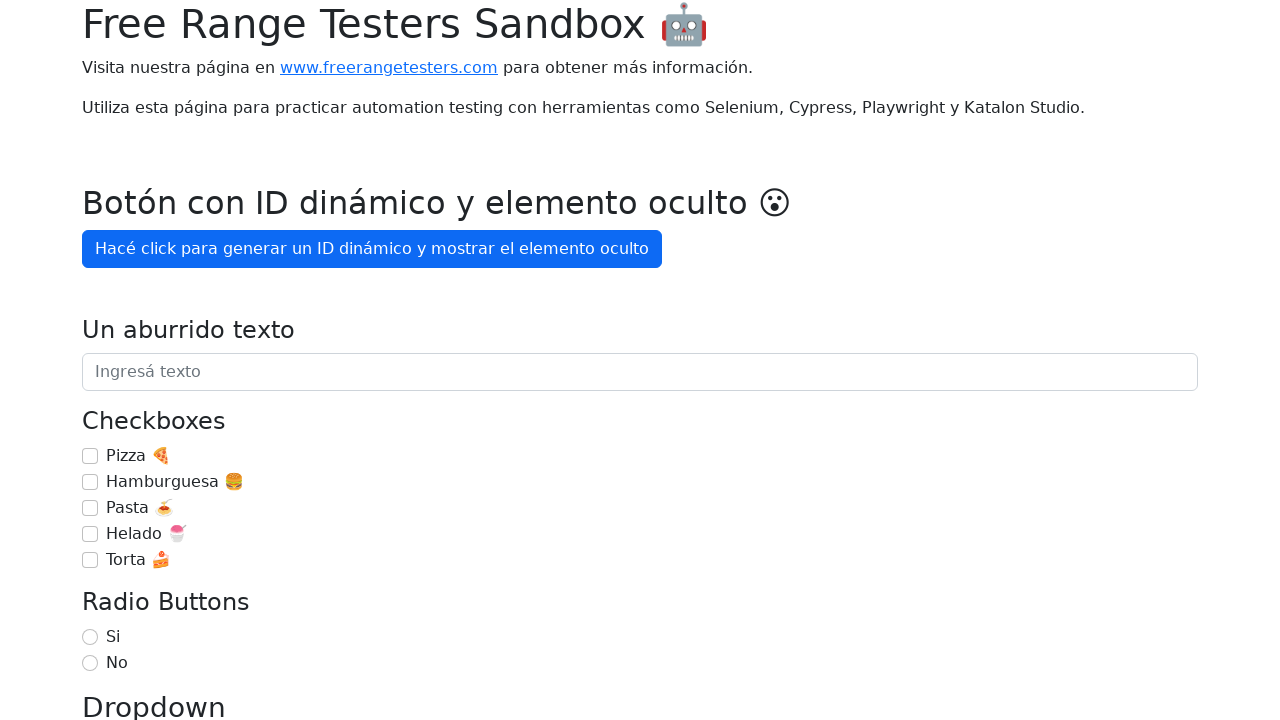

Performed double click on dynamic ID button at (372, 249) on internal:role=button[name="Hacé click para generar un ID dinámico y mostrar el e
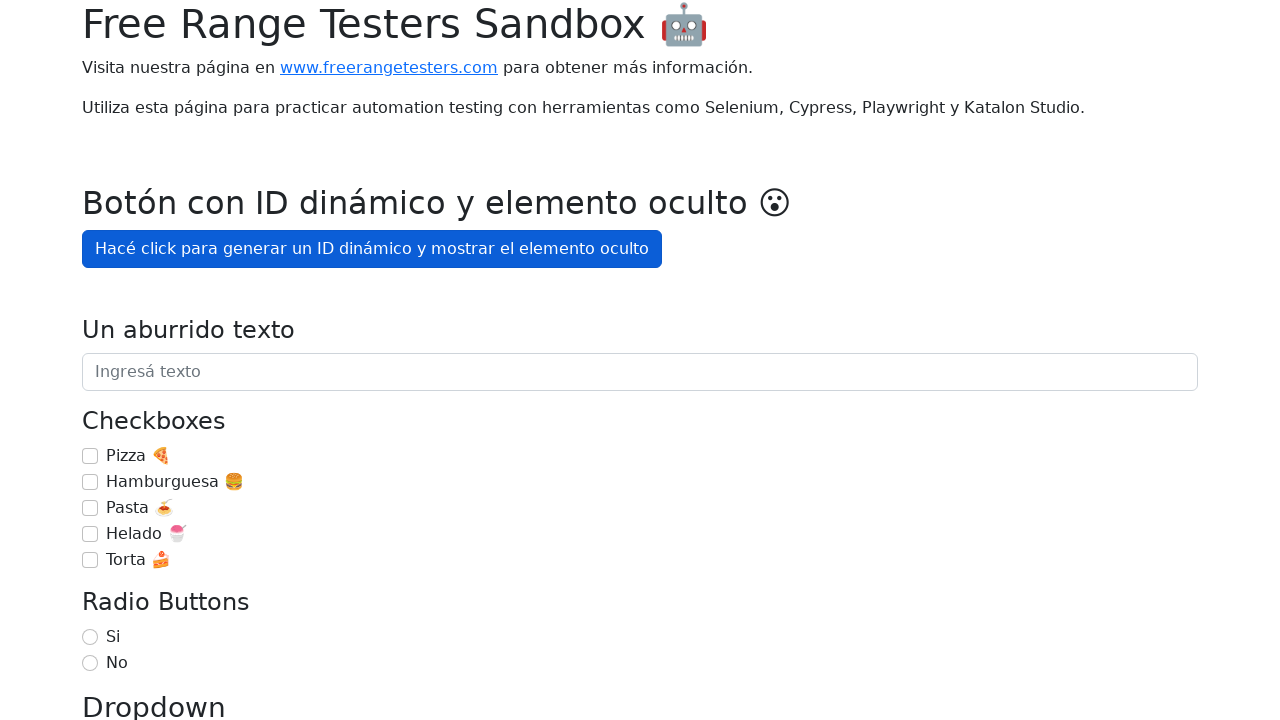

Performed right click on dynamic ID button at (372, 249) on internal:role=button[name="Hacé click para generar un ID dinámico y mostrar el e
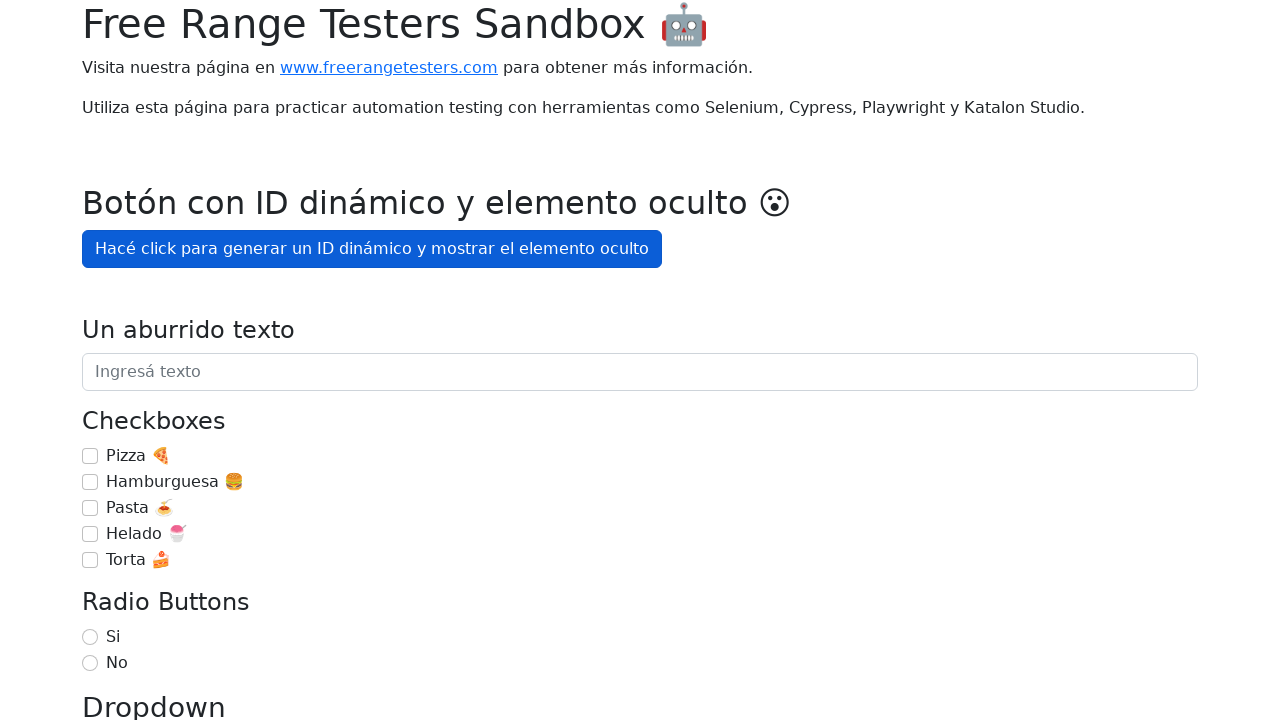

Performed shift+click on dynamic ID button at (372, 249) on internal:role=button[name="Hacé click para generar un ID dinámico y mostrar el e
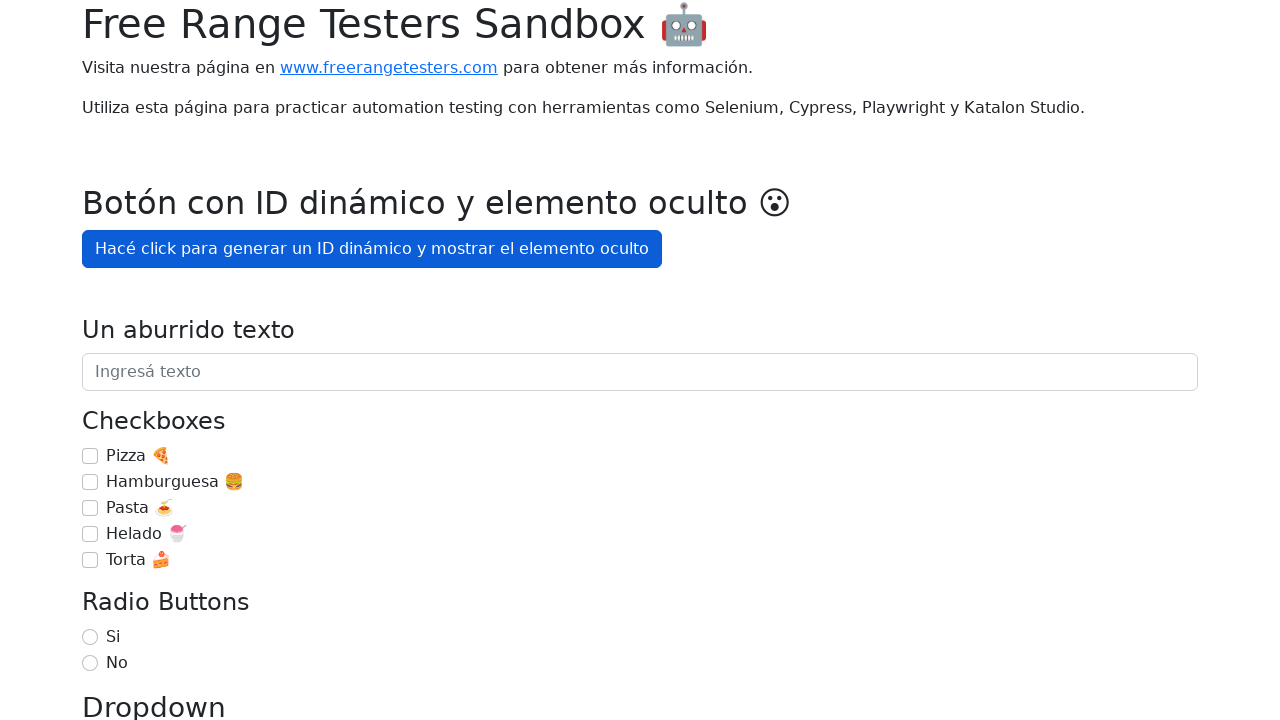

Hovered over dynamic ID button at (372, 249) on internal:role=button[name="Hacé click para generar un ID dinámico y mostrar el e
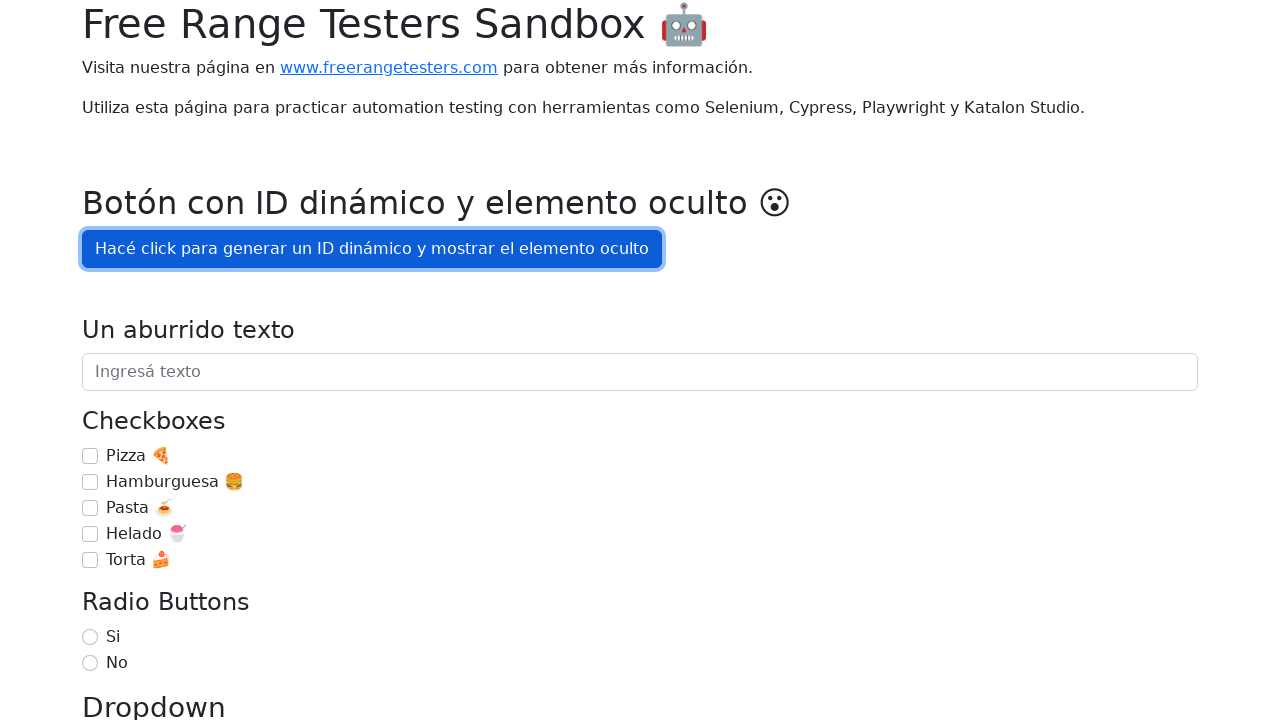

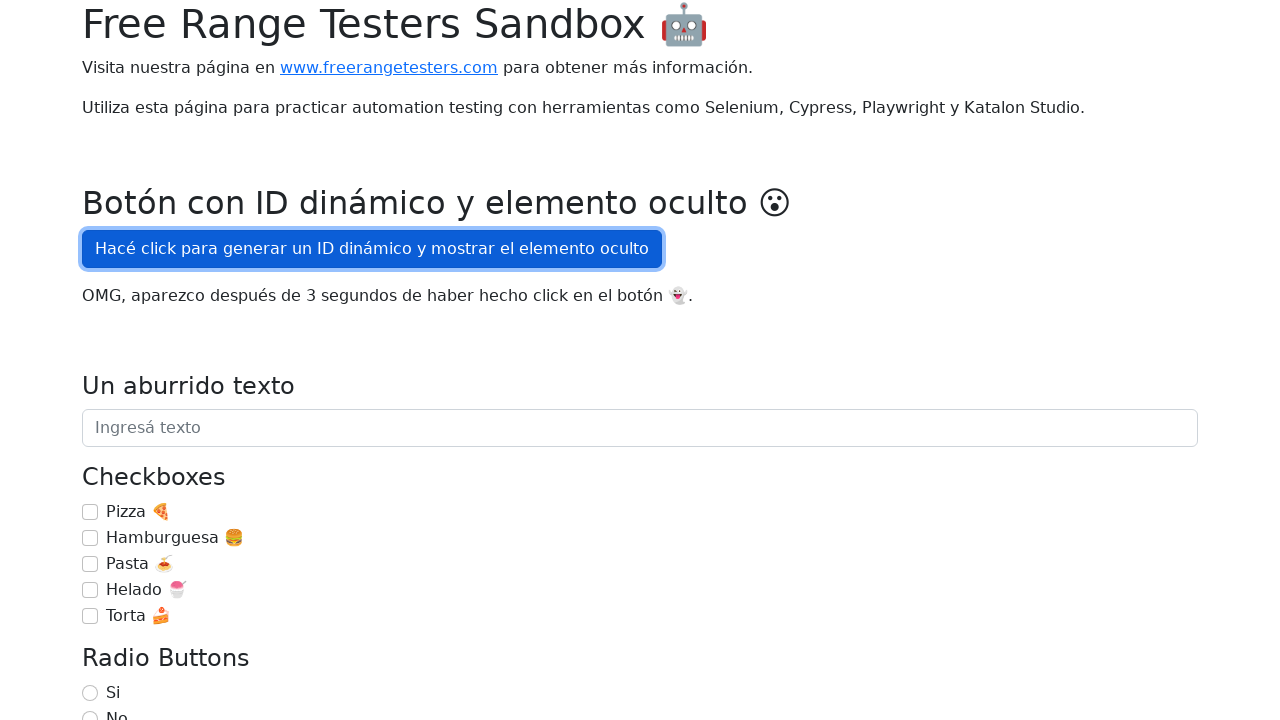